Tests keyboard input functionality by clicking on a name field, entering text, and clicking a button on a form practice page

Starting URL: https://formy-project.herokuapp.com/keypress

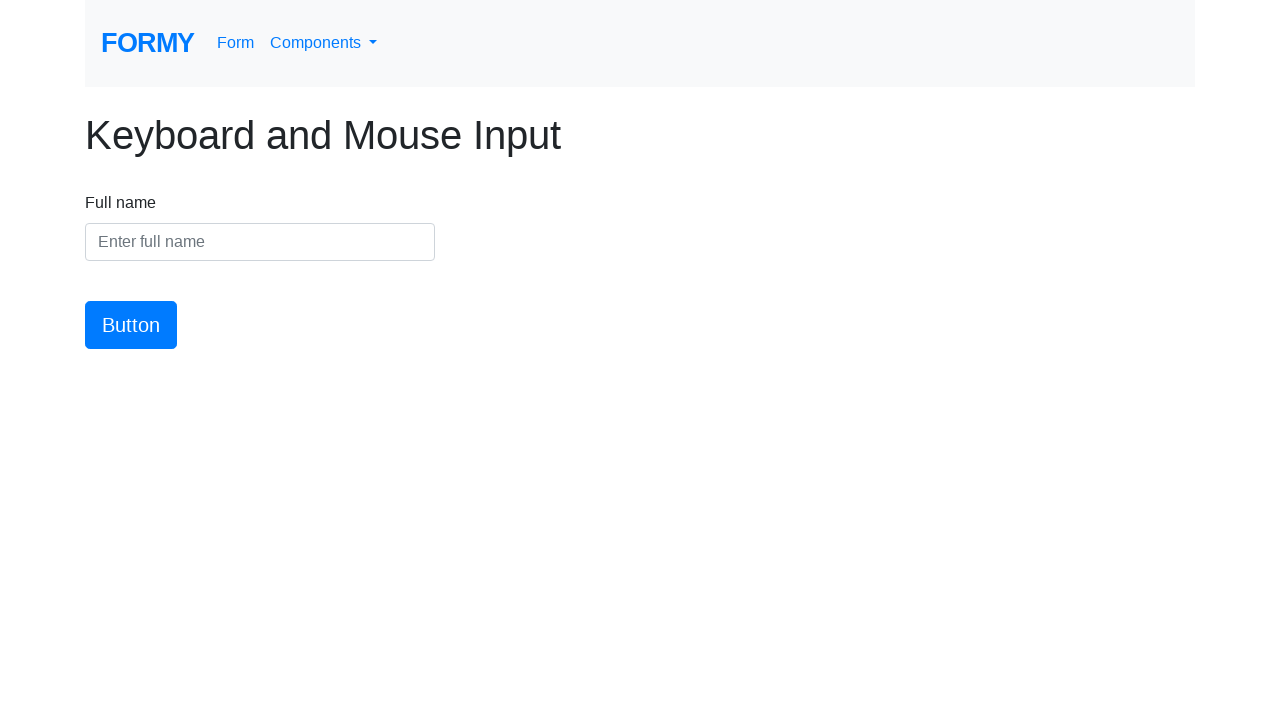

Clicked on the name input field at (260, 242) on #name
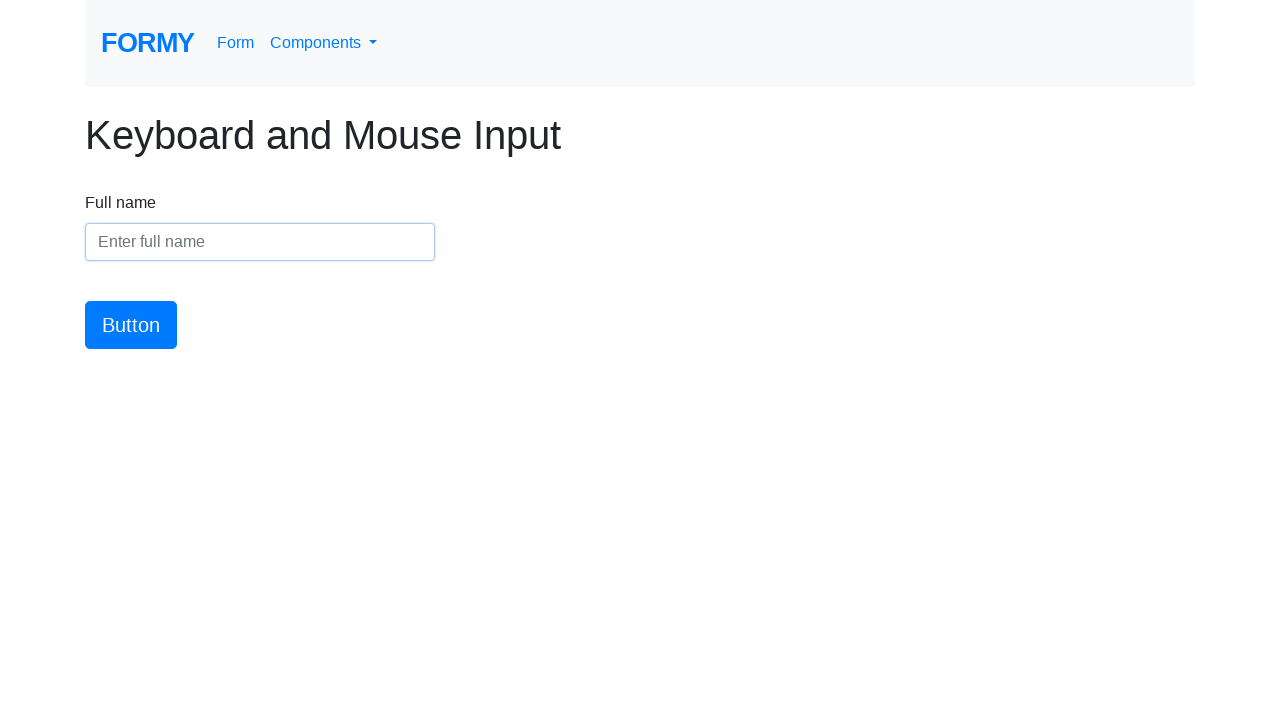

Entered 'Maria Santos' into the name field on #name
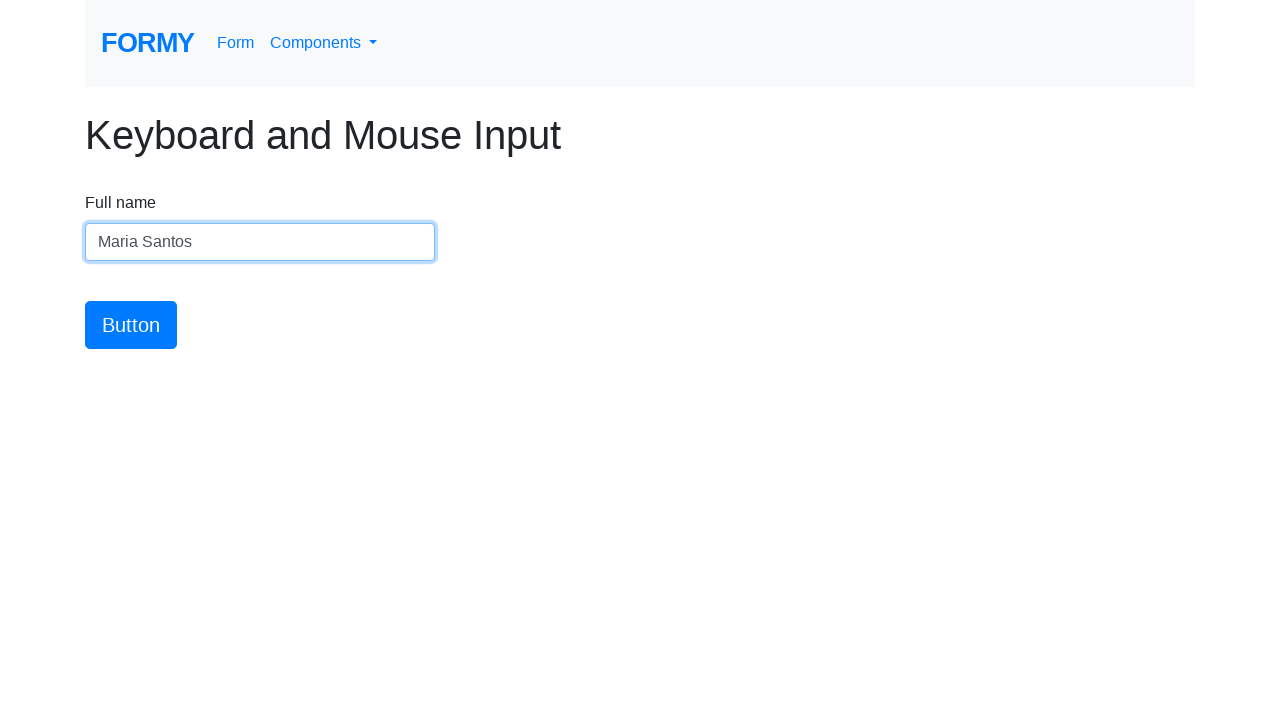

Clicked the submit button at (131, 325) on #button
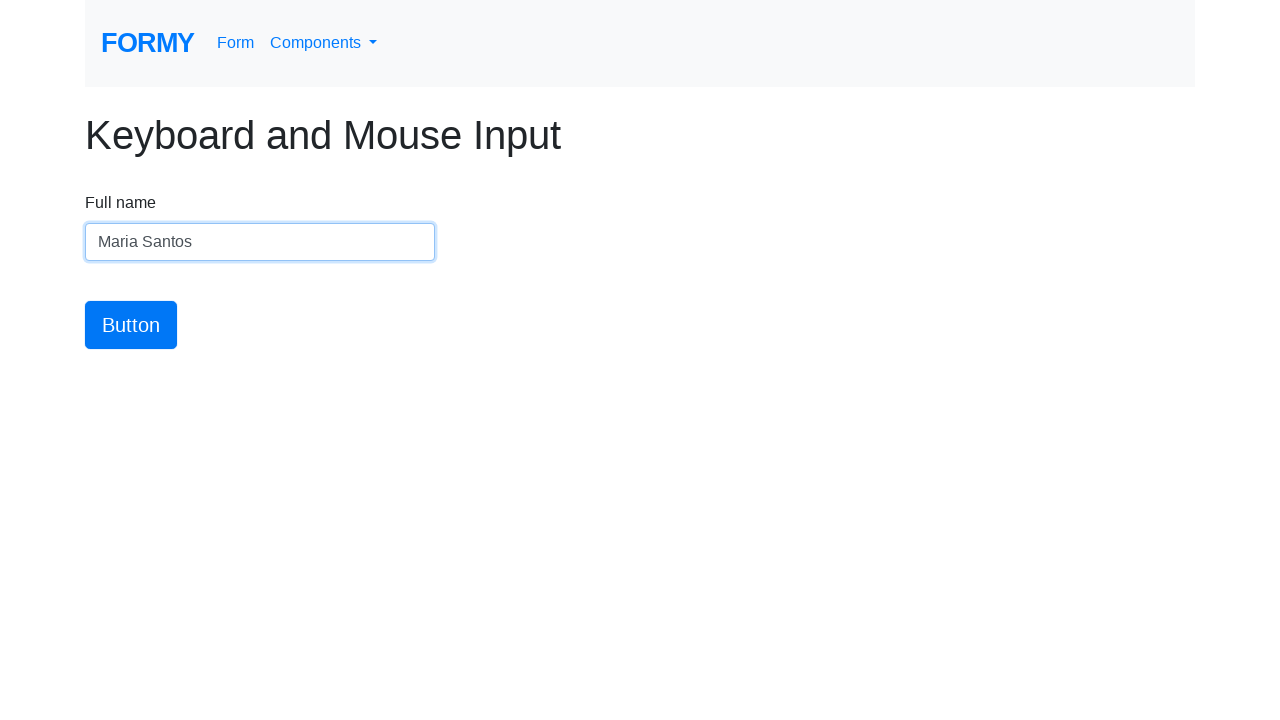

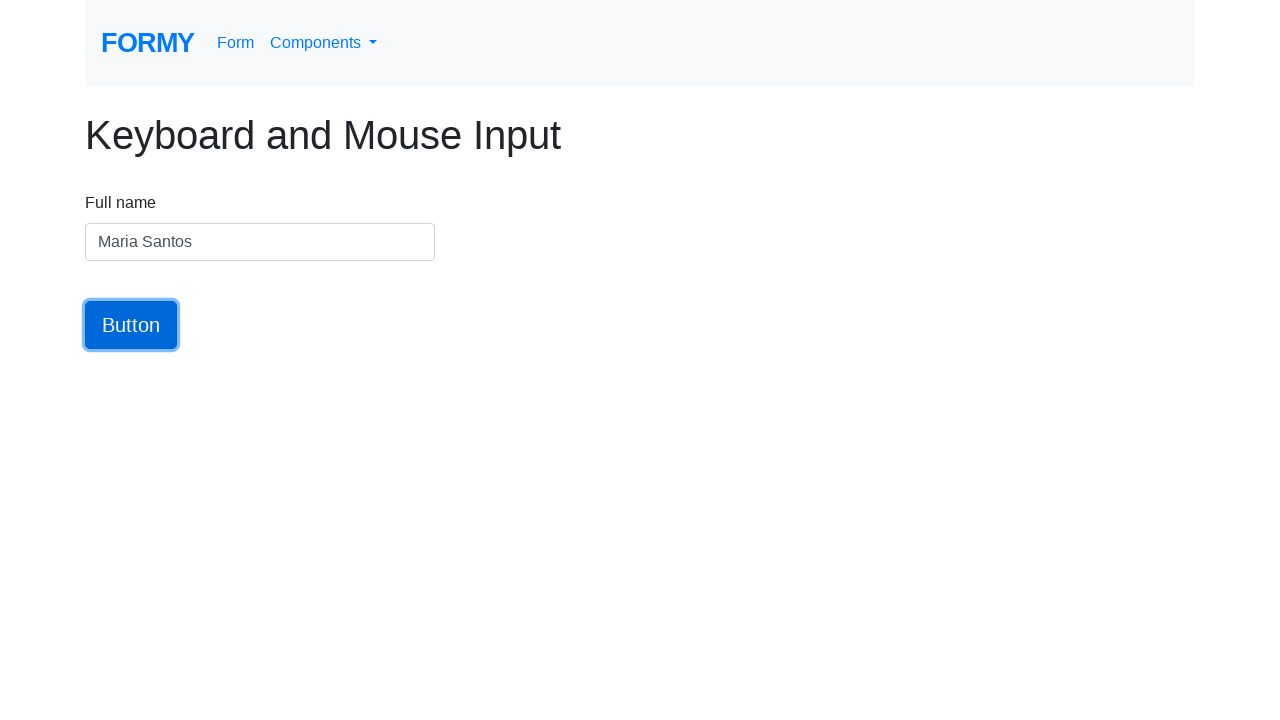